Navigates to a car dealership specials page, browses through special offer listings, clicks on "More Details" for each offer to view detailed lease terms, then returns to the main listings page.

Starting URL: https://specials.westherr.com/specials/?dealer_id=11&

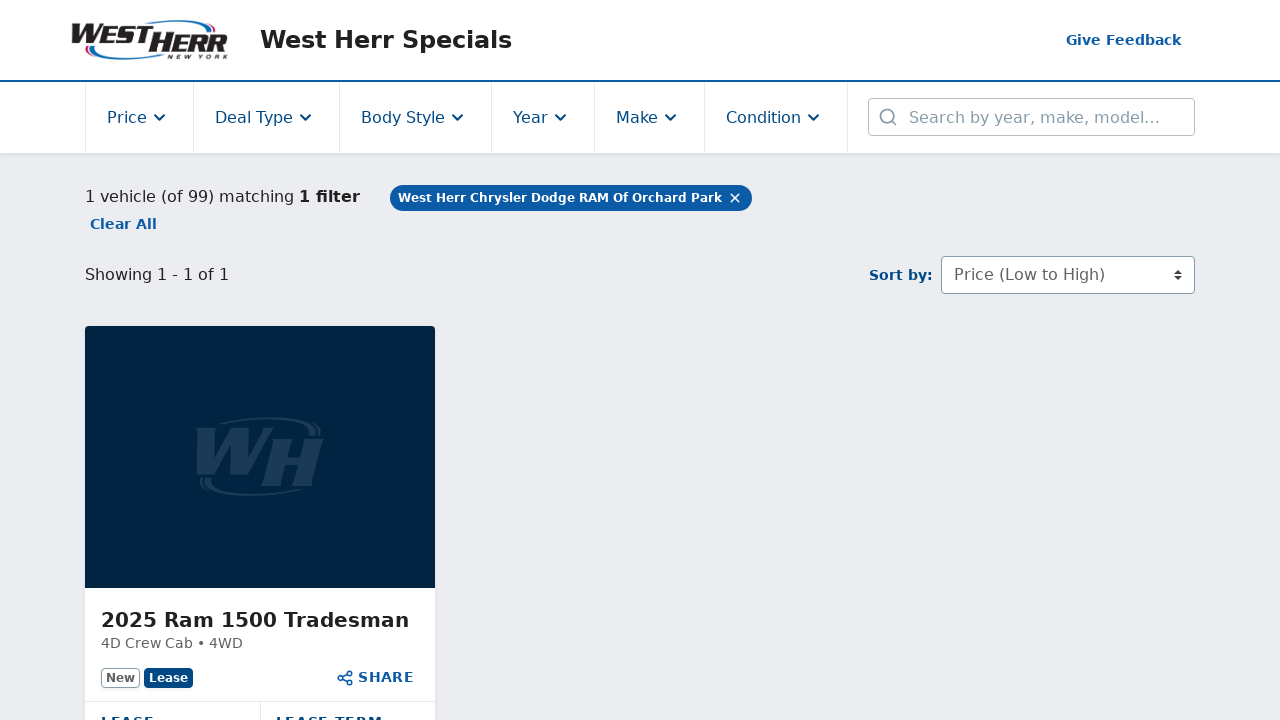

Waited for special offer cards to load on the specials page
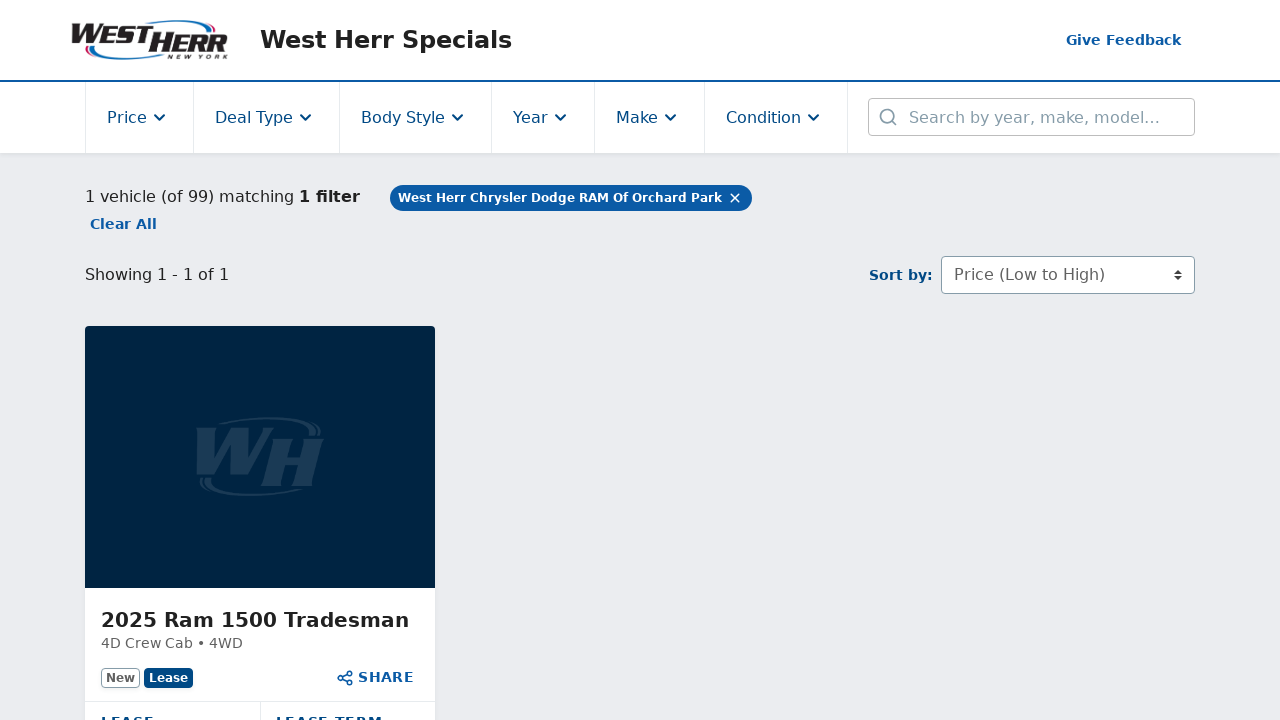

Retrieved 1 special offer cards from the page
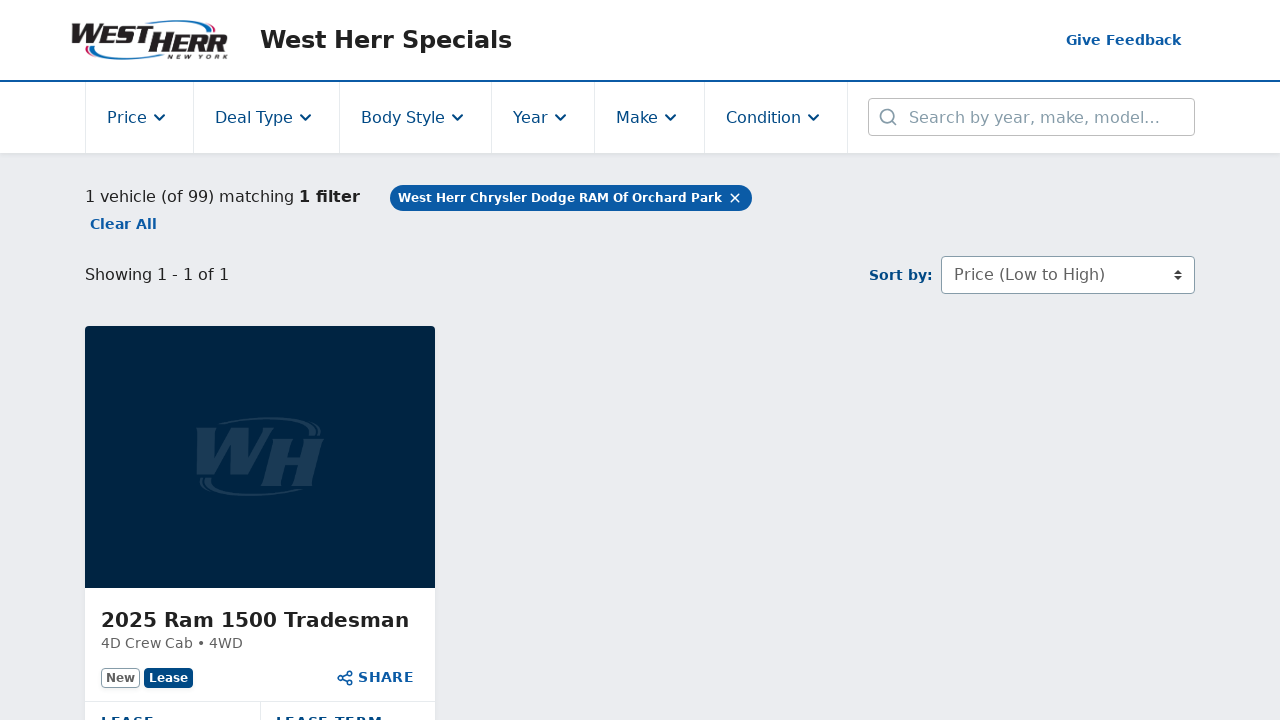

Re-queried ad cards for iteration 1
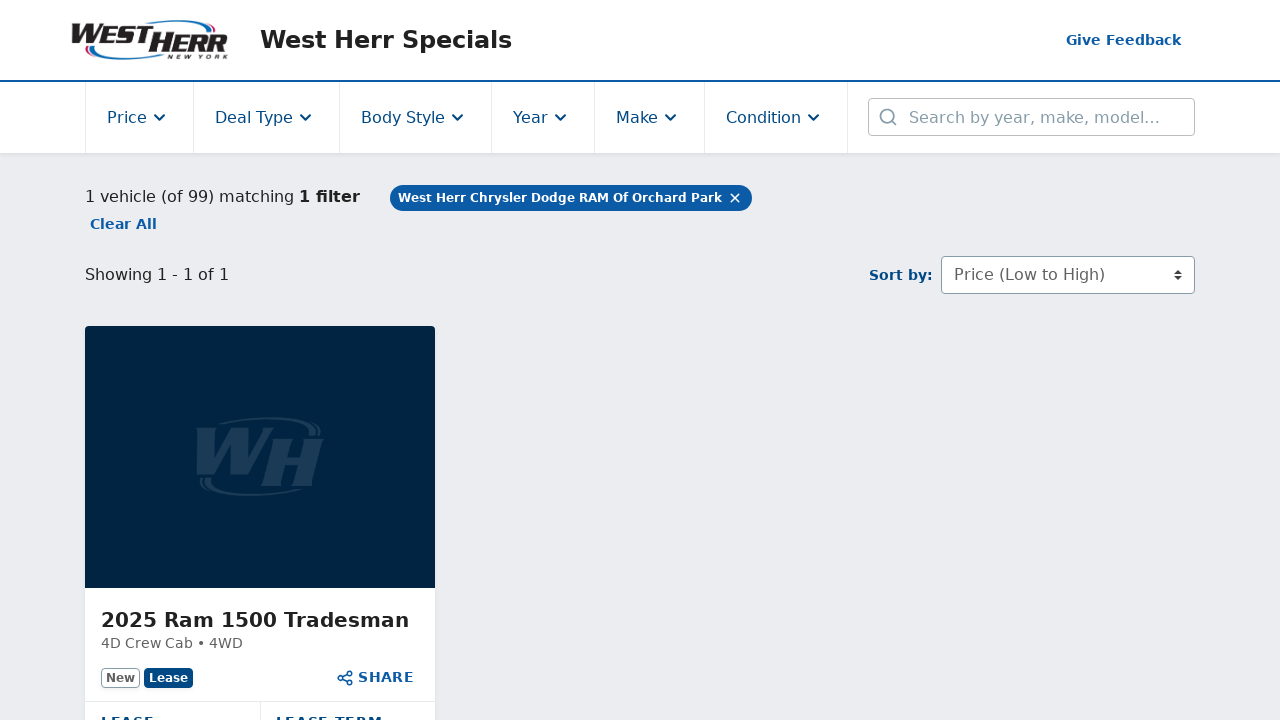

Located 'More Details' link for offer 1
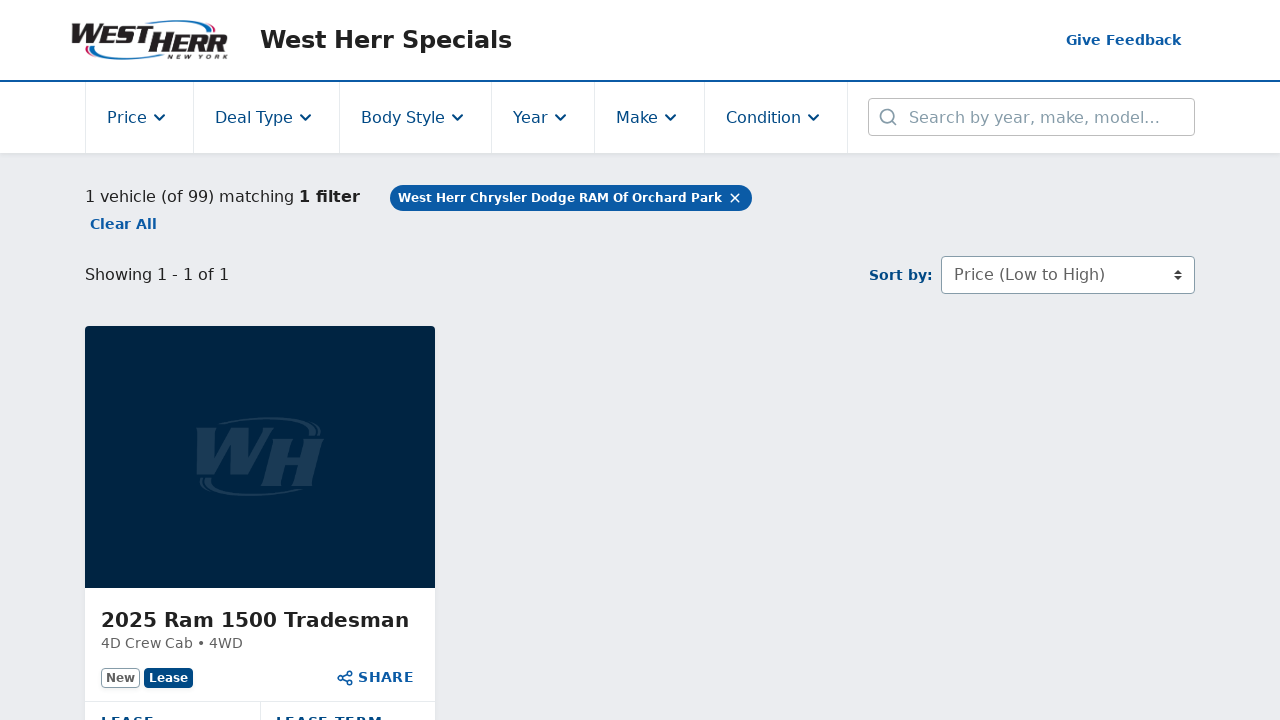

Clicked 'More Details' for offer 1 to open in new tab at (342, 597) on .row .col-lg-4.col-md-6 >> nth=0 >> text=More Details
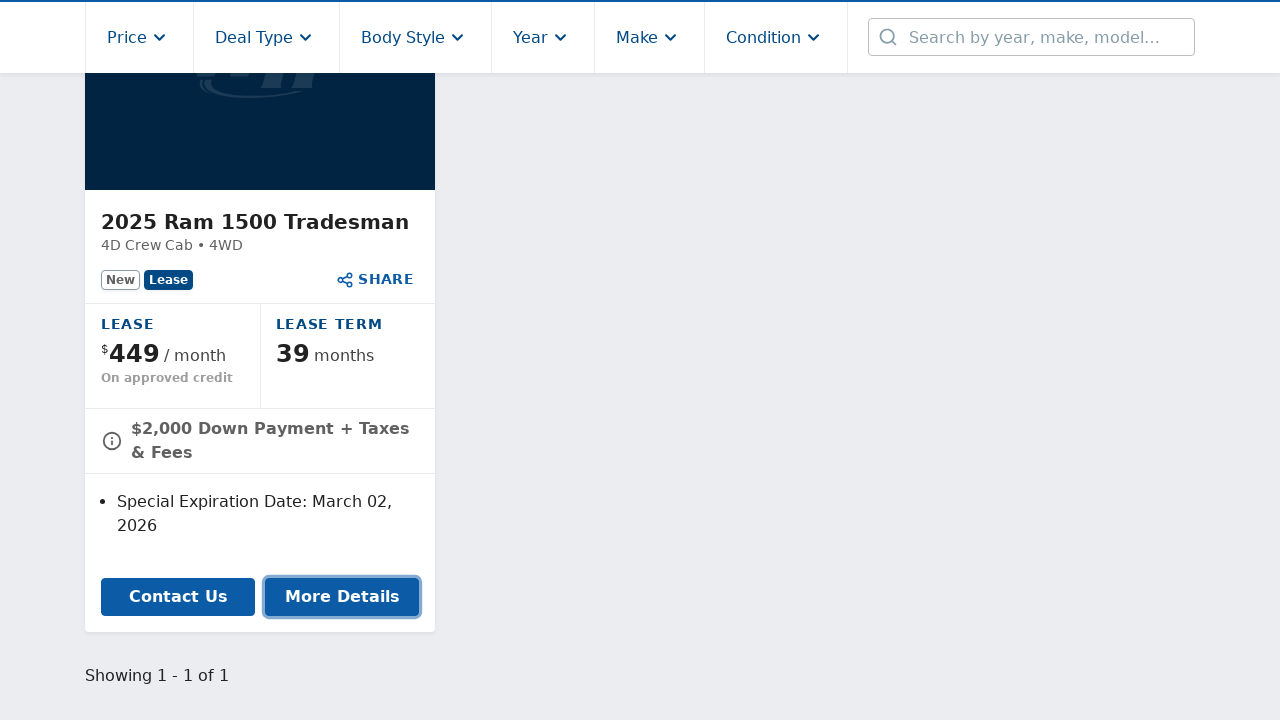

Details page loaded for offer 1
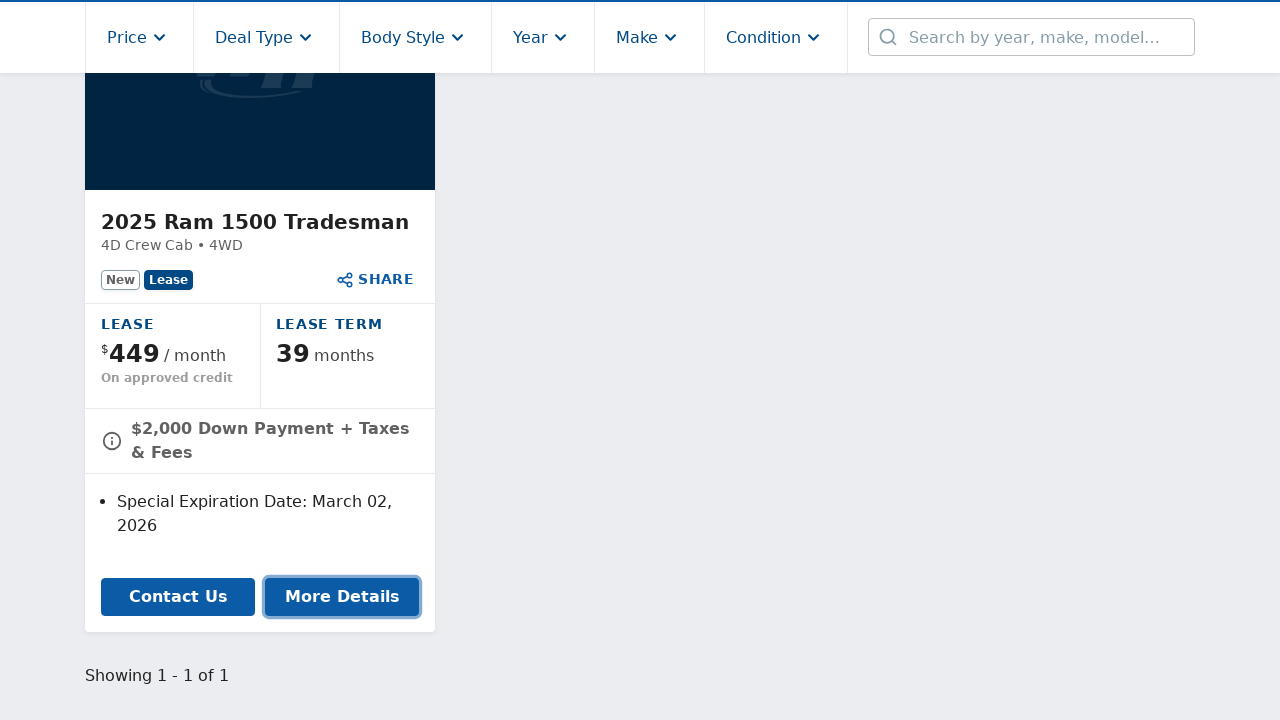

Lease terms section loaded on details page for offer 1
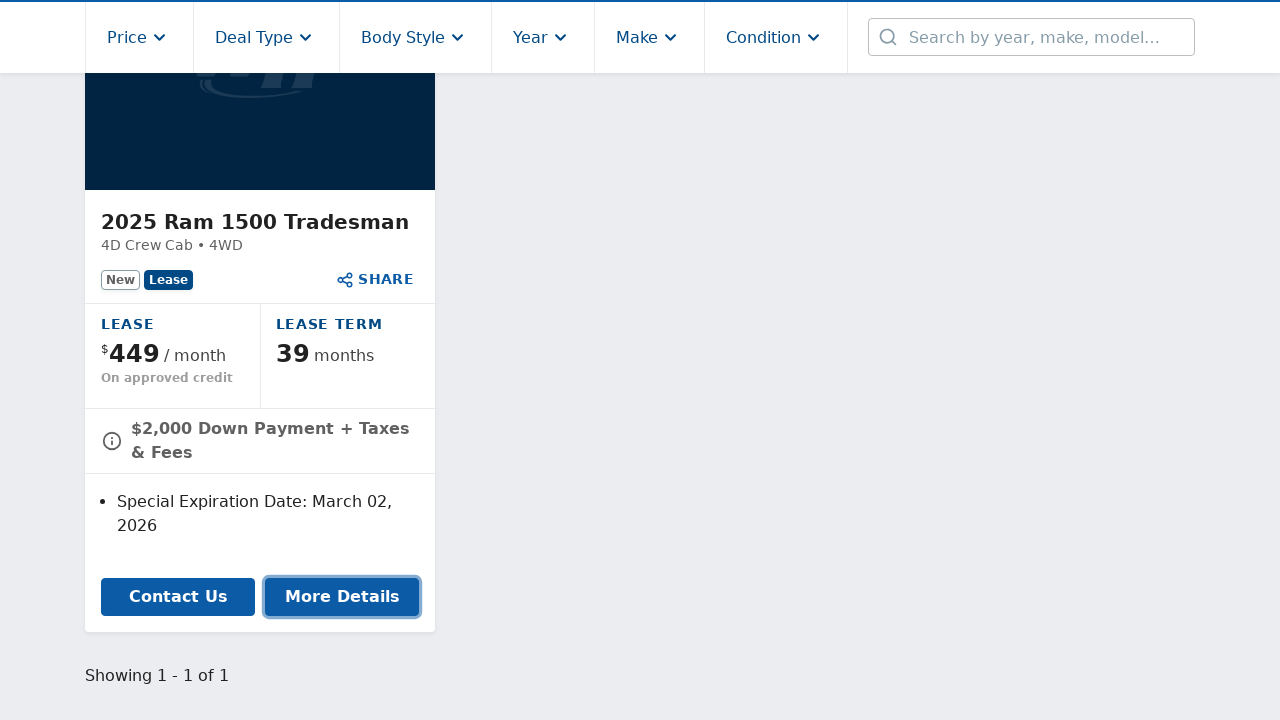

Closed details tab for offer 1
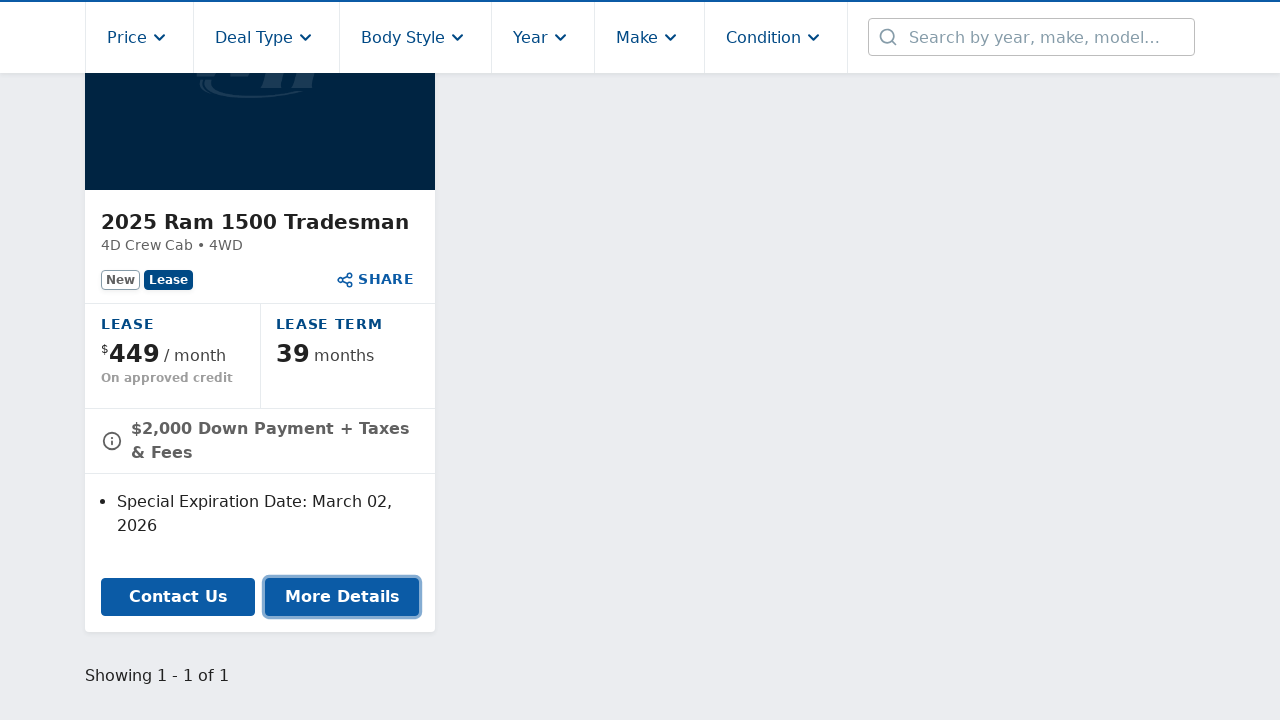

Waited 1 second before processing next offer
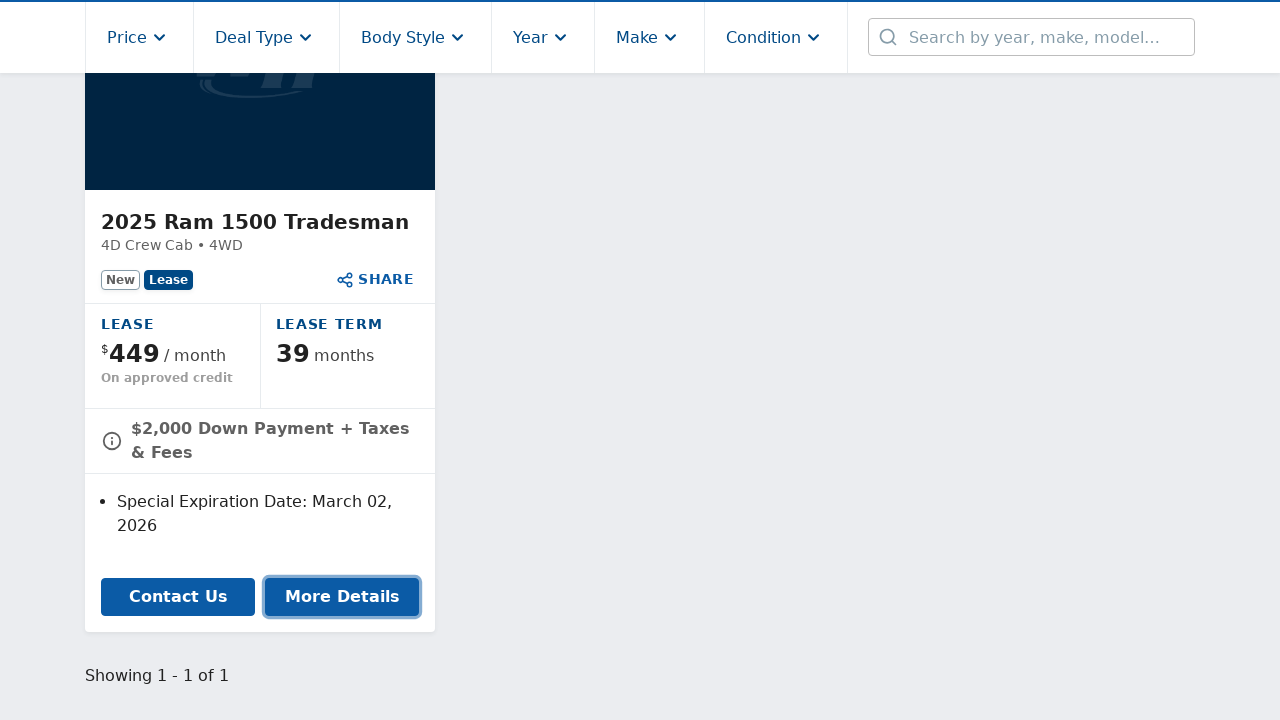

Verified return to main specials page with all offer cards visible
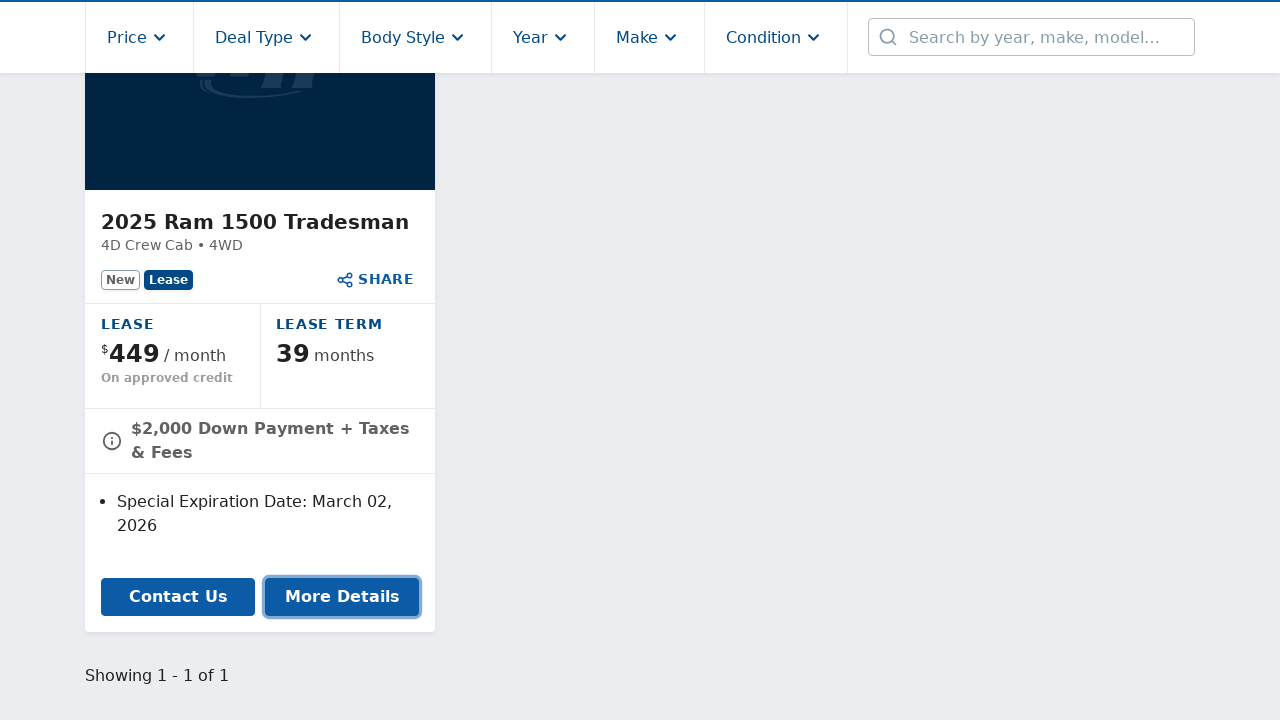

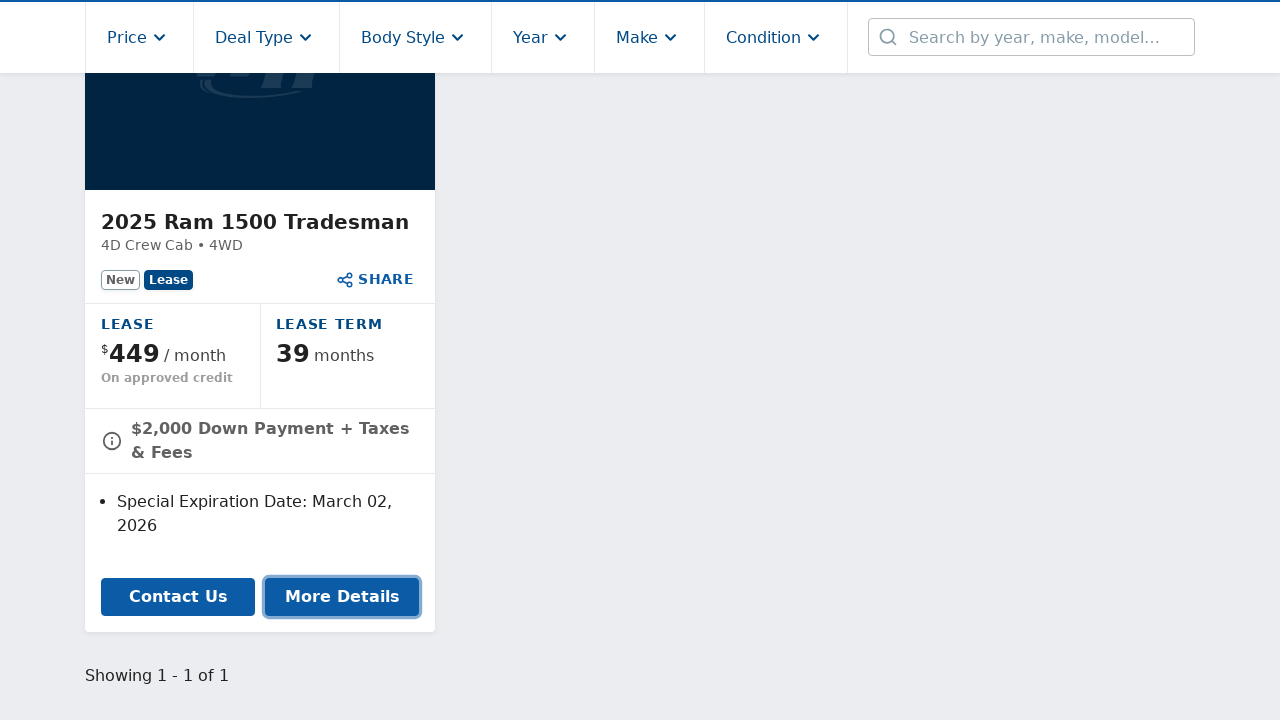